Tests product search functionality by entering "MacBook" in the search bar and verifying that results are found

Starting URL: https://awesomeqa.com/ui/

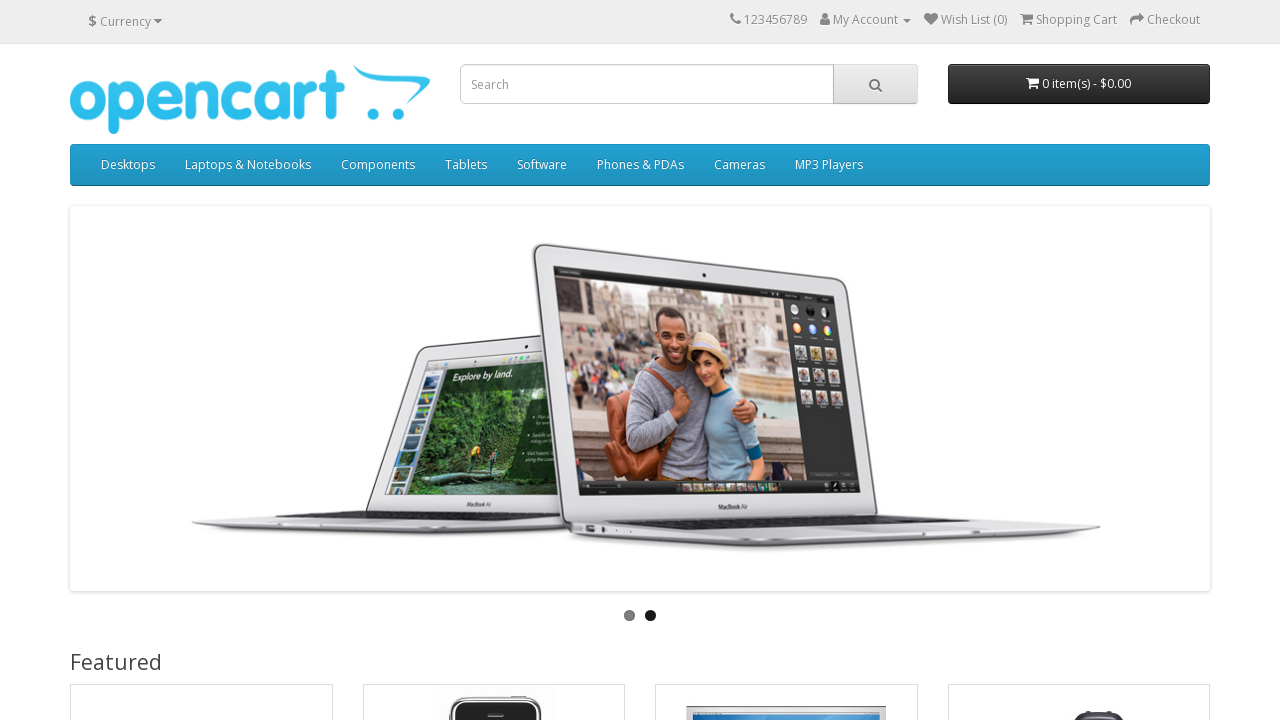

Filled search bar with 'MacBook' on //input[@class='form-control input-lg']
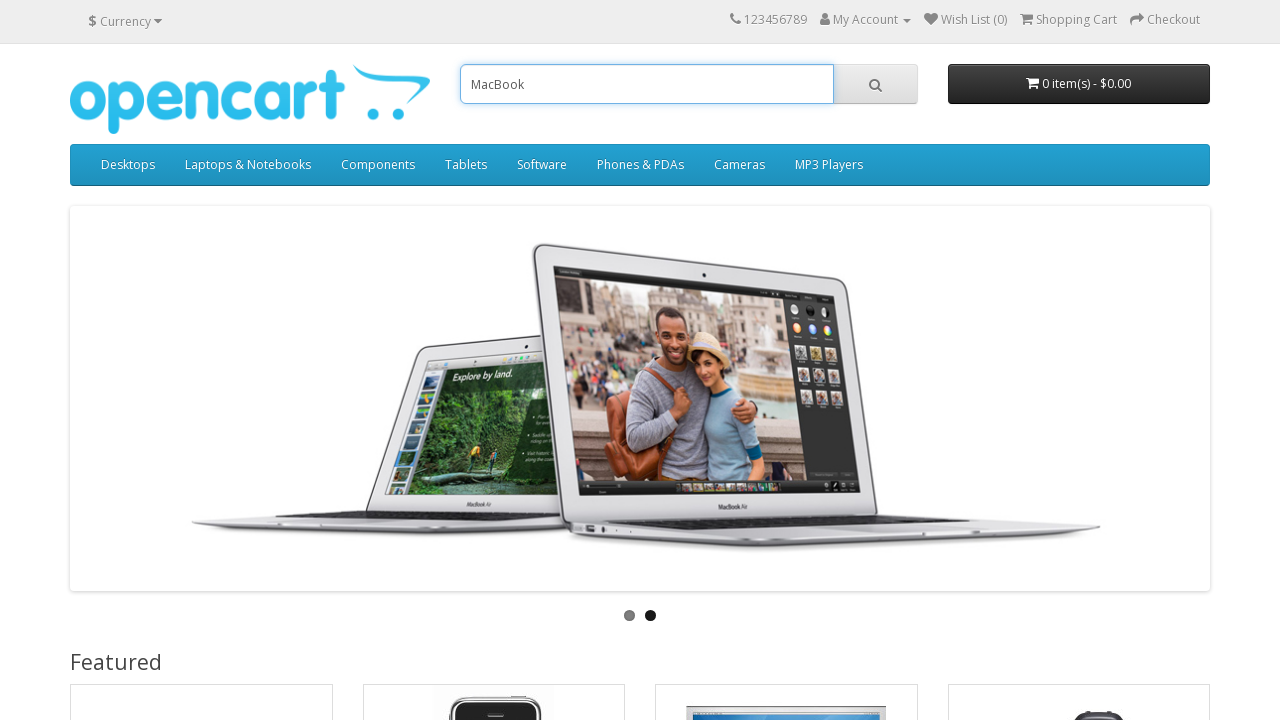

Clicked search button at (875, 84) on xpath=//button[@class='btn btn-default btn-lg']
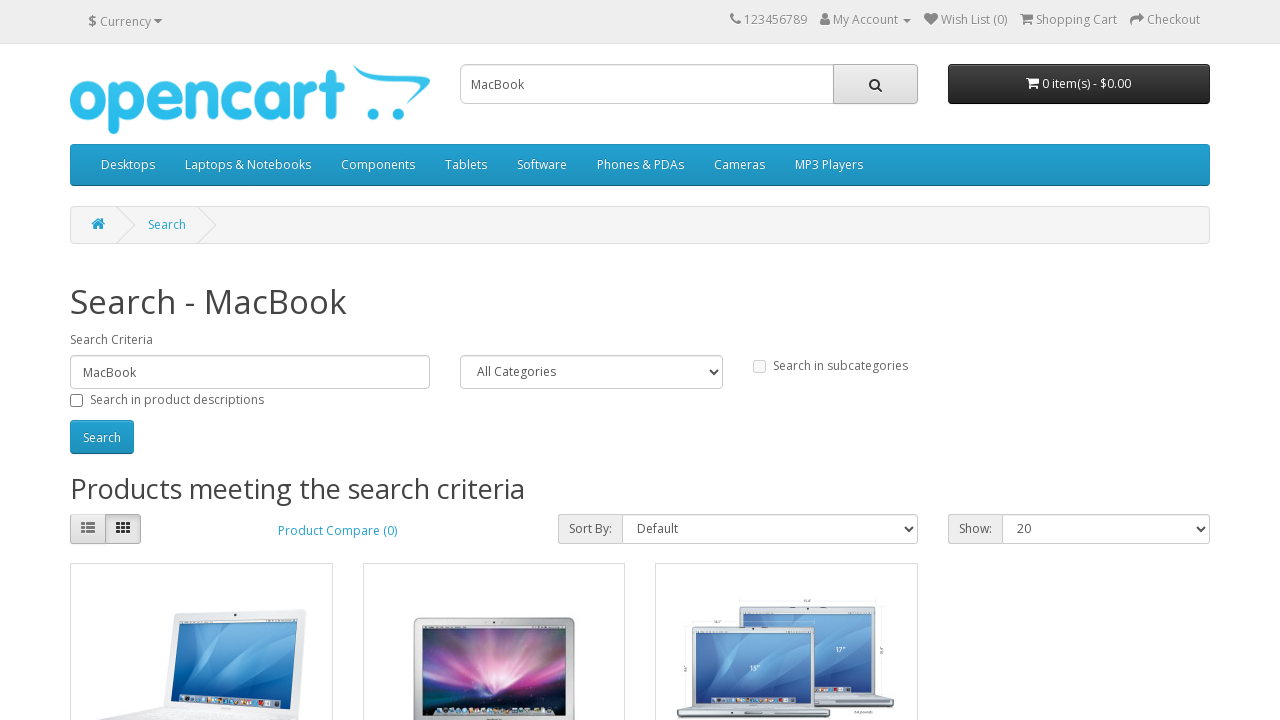

Waited for page to load (networkidle)
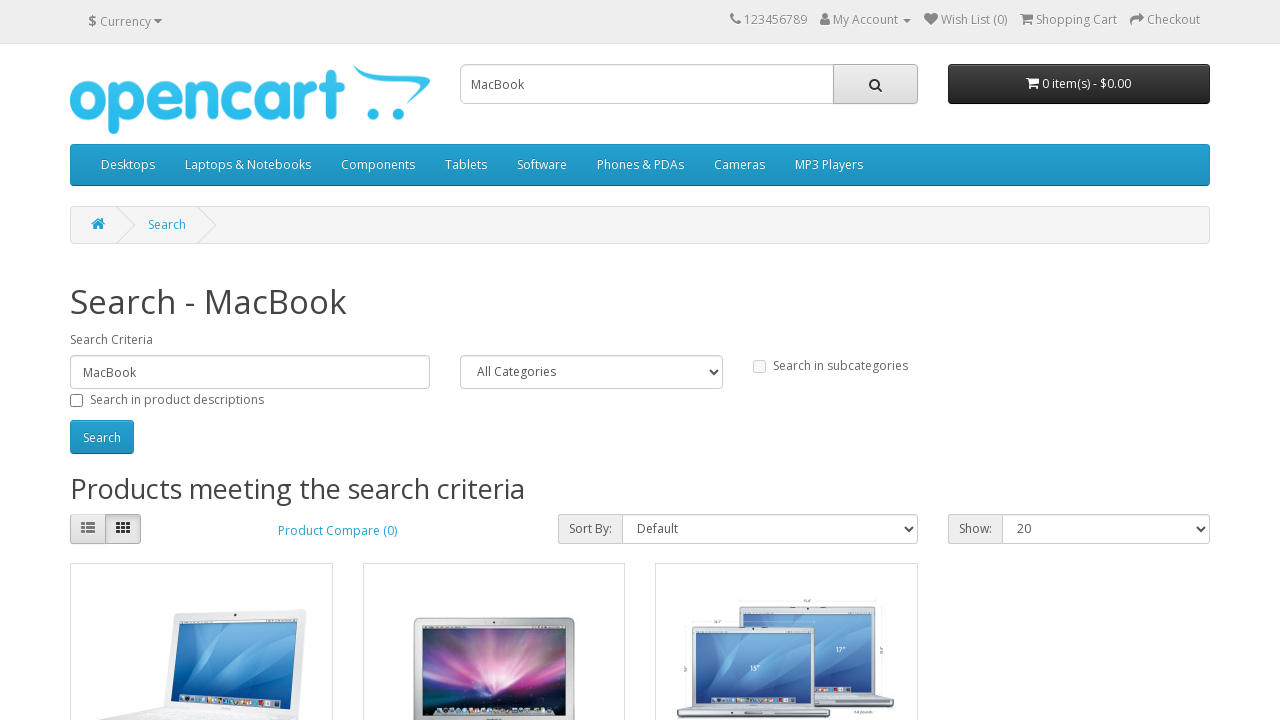

Verified that search results are found (no 'No product' message)
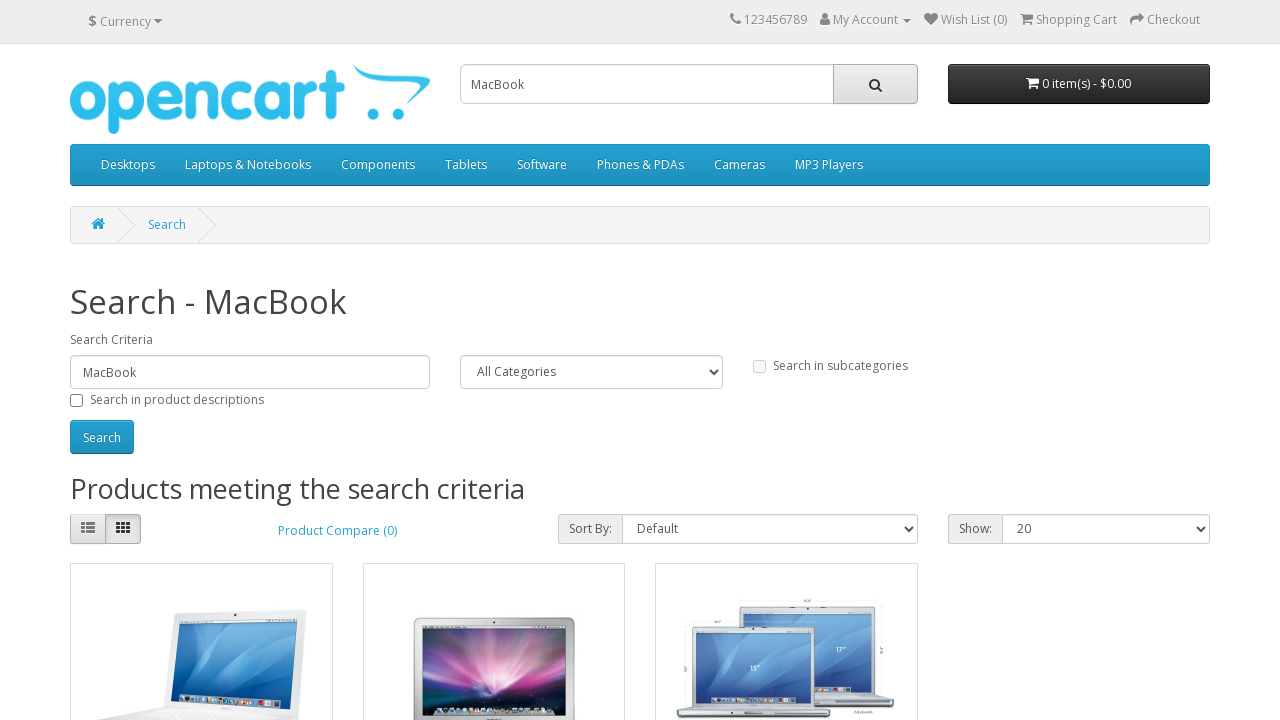

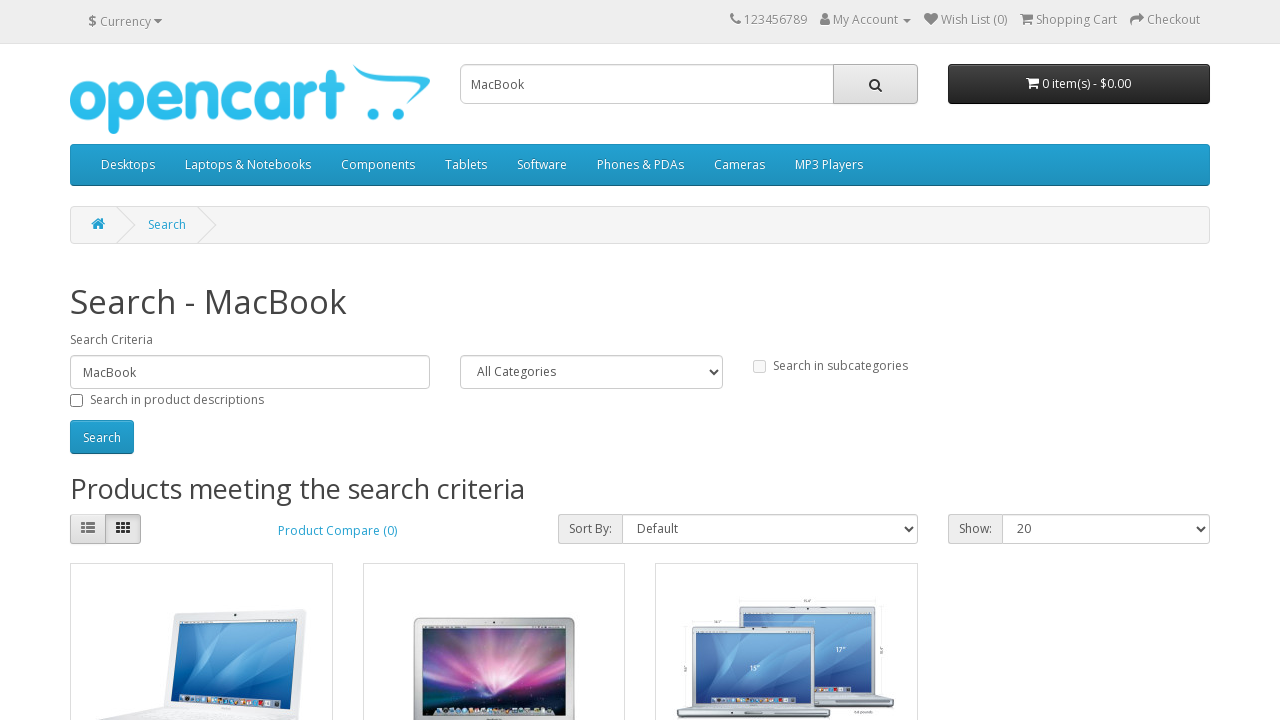